Tests the text box form by filling in full name, email, current address, and permanent address fields, then submitting and verifying the output displays correctly.

Starting URL: https://demoqa.com/text-box

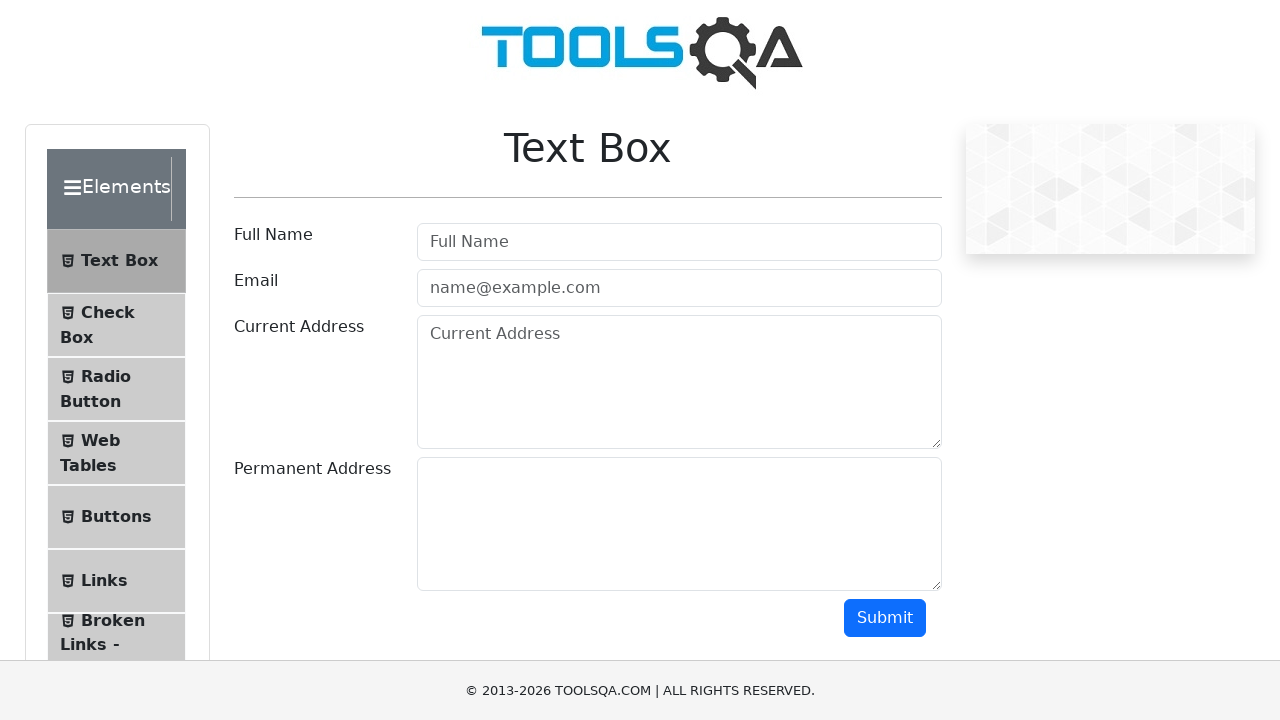

Text Box page header loaded
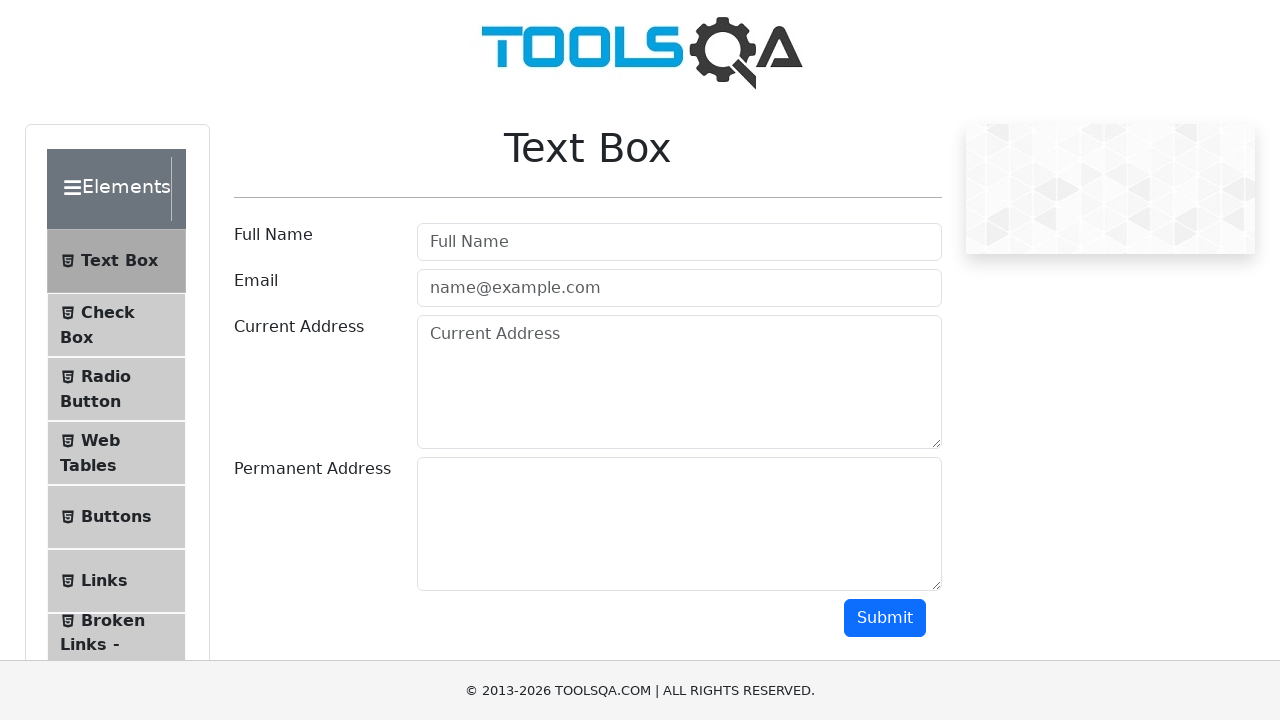

Filled Full Name field with 'John Anderson' on #userName
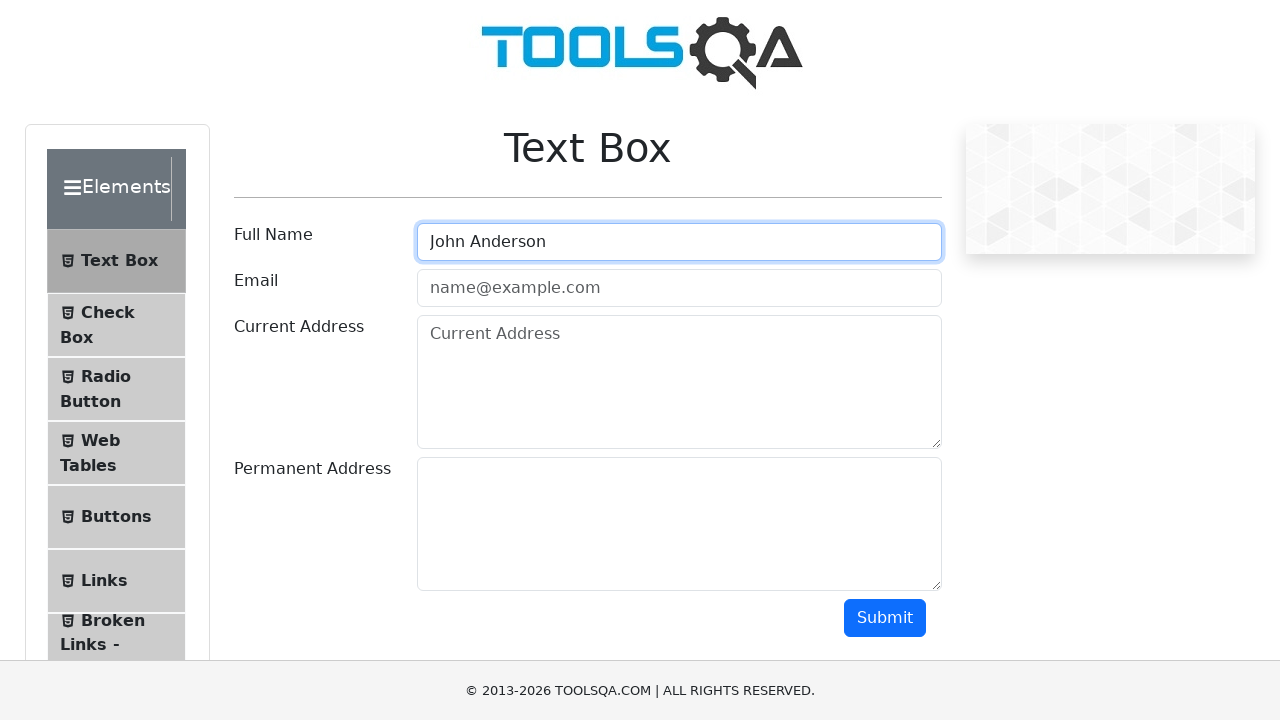

Filled Email field with 'john.anderson@testmail.com' on #userEmail
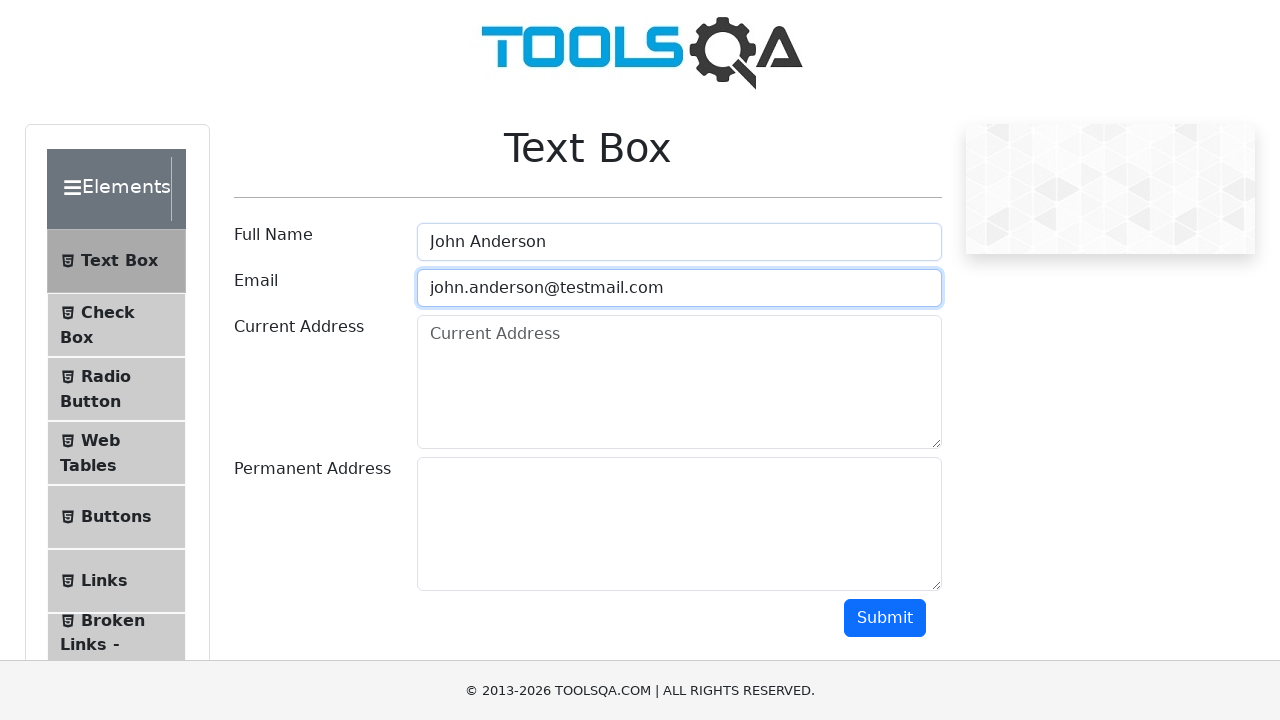

Filled Current Address field with '123 Main Street, New York, NY 10001' on #currentAddress
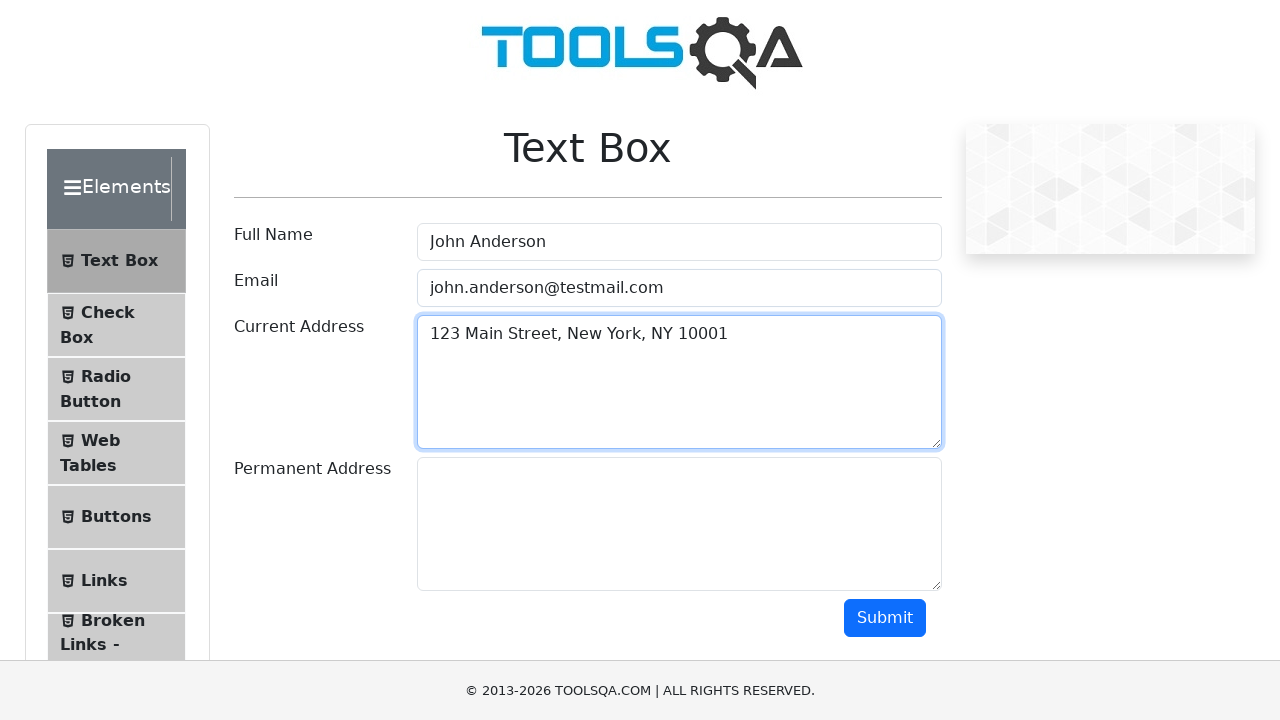

Filled Permanent Address field with '456 Oak Avenue, Los Angeles, CA 90001' on #permanentAddress
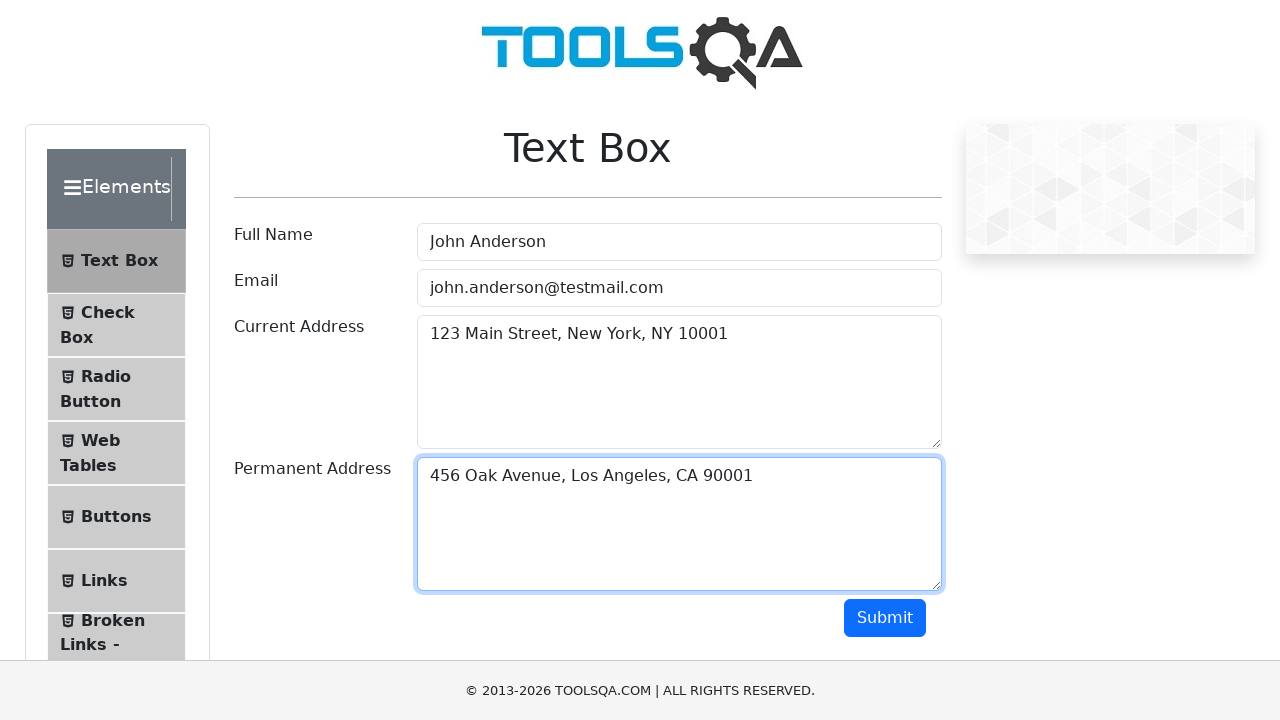

Clicked Submit button to submit the form at (885, 618) on #submit
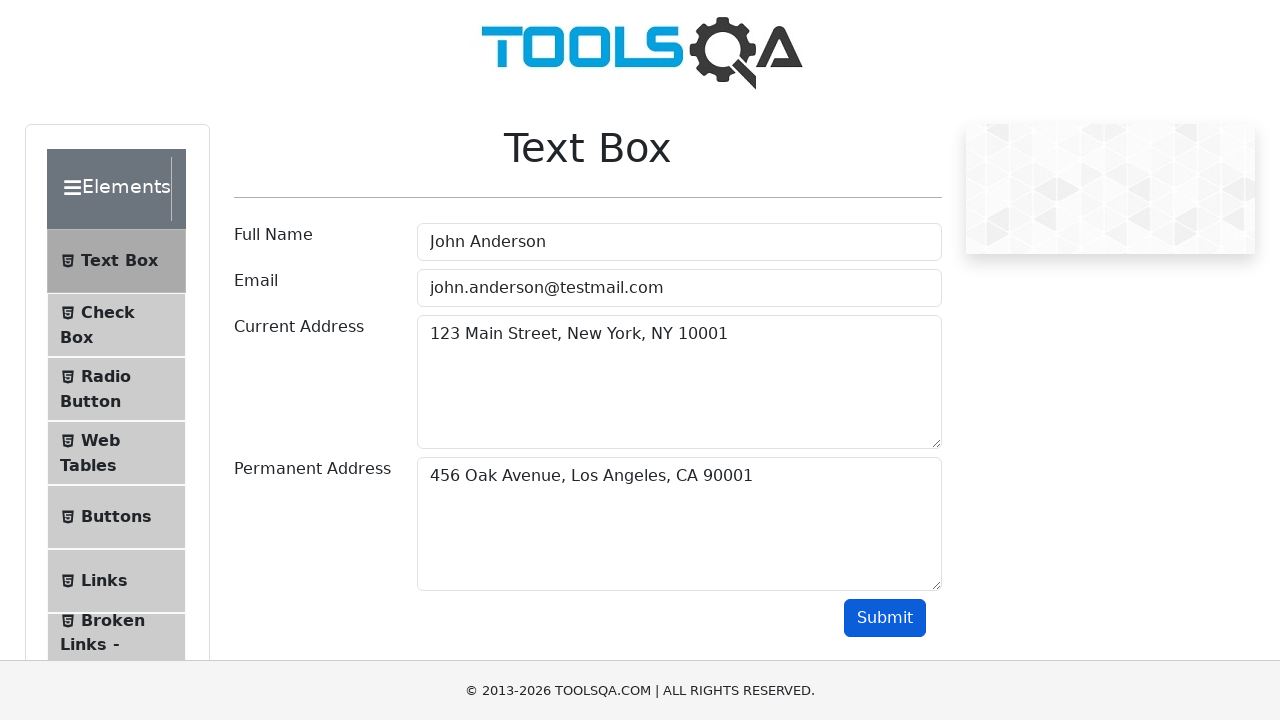

Output name field appeared on page
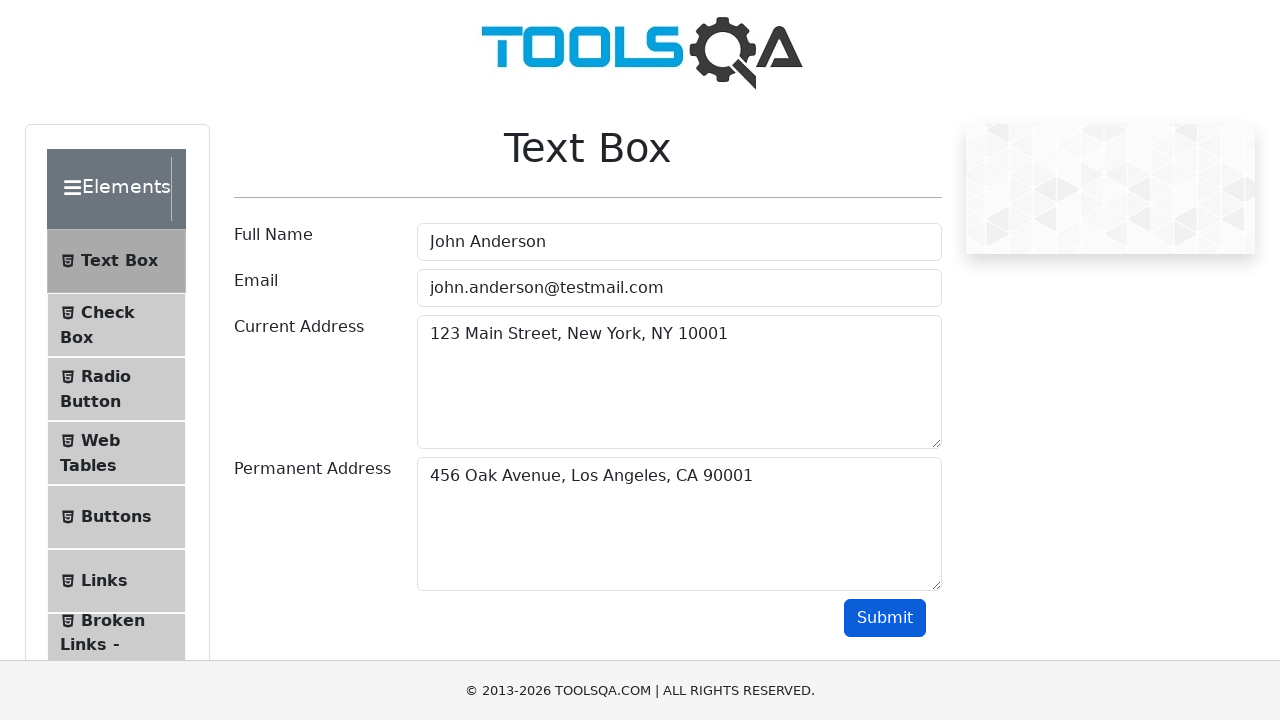

Output email field appeared on page - form submission successful
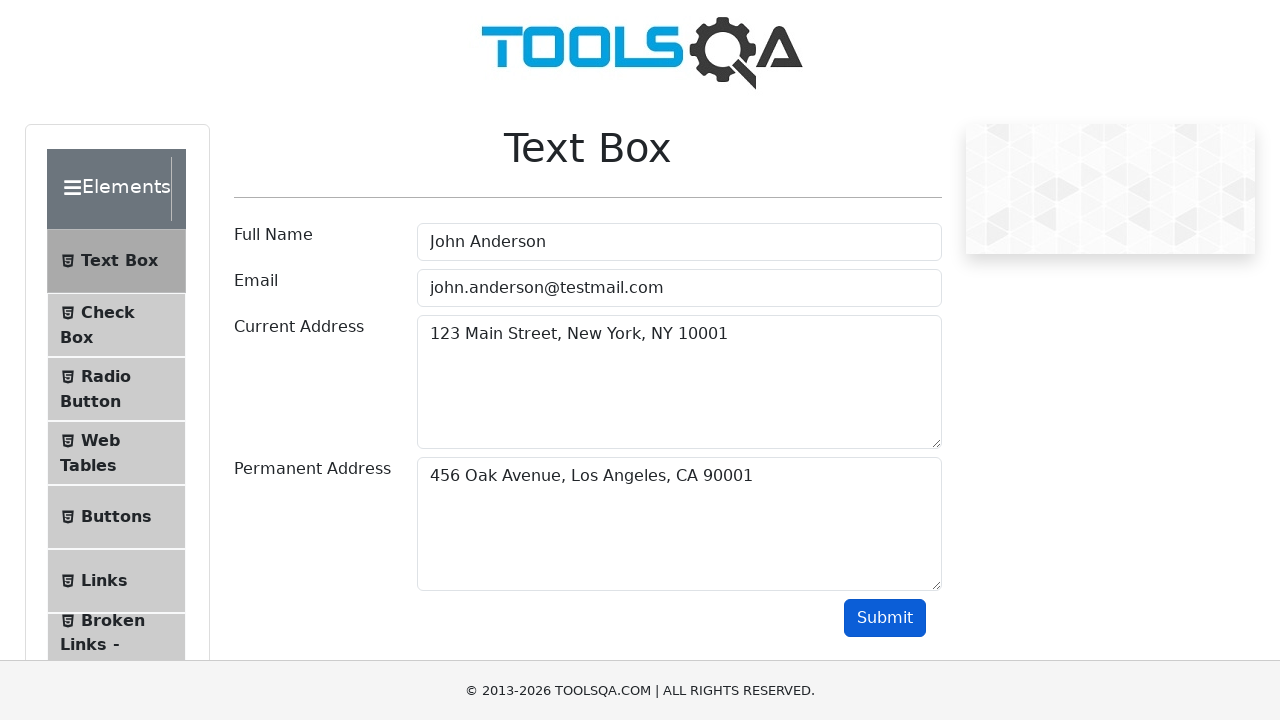

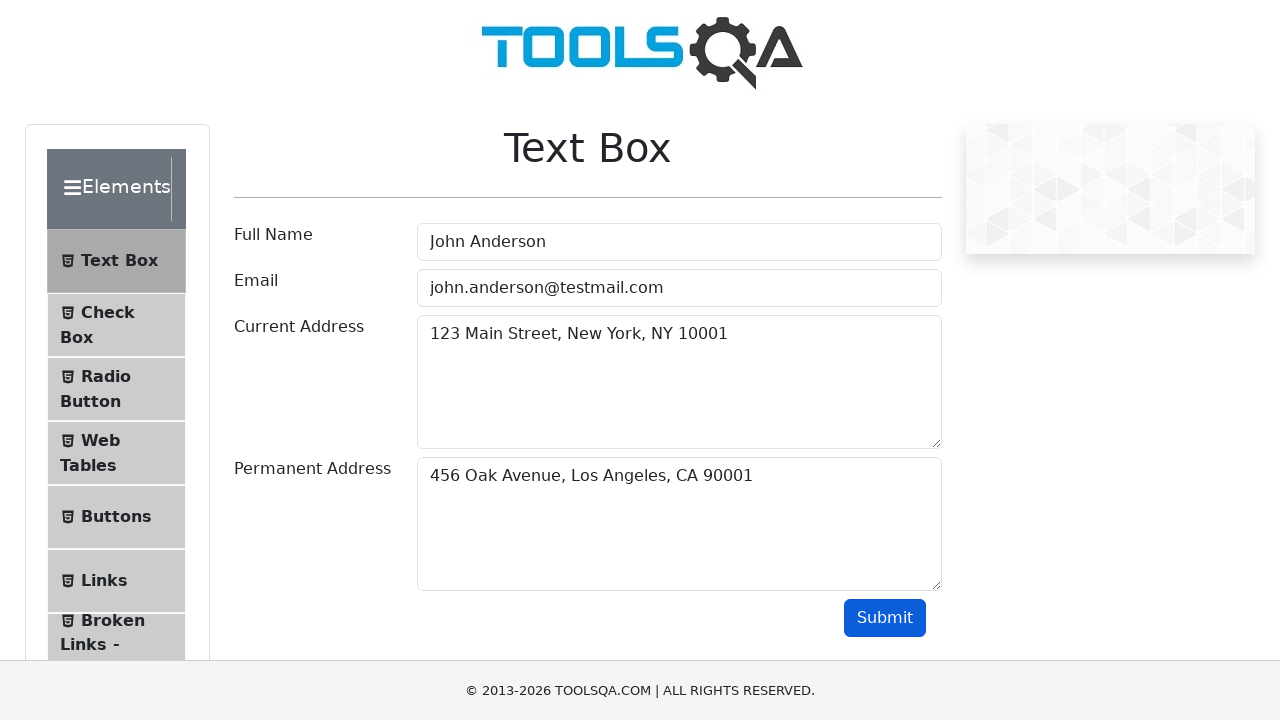